Tests JavaScript prompt alert functionality by clicking a button to trigger a prompt, entering text, and accepting it

Starting URL: https://www.w3schools.com/js/tryit.asp?filename=tryjs_prompt

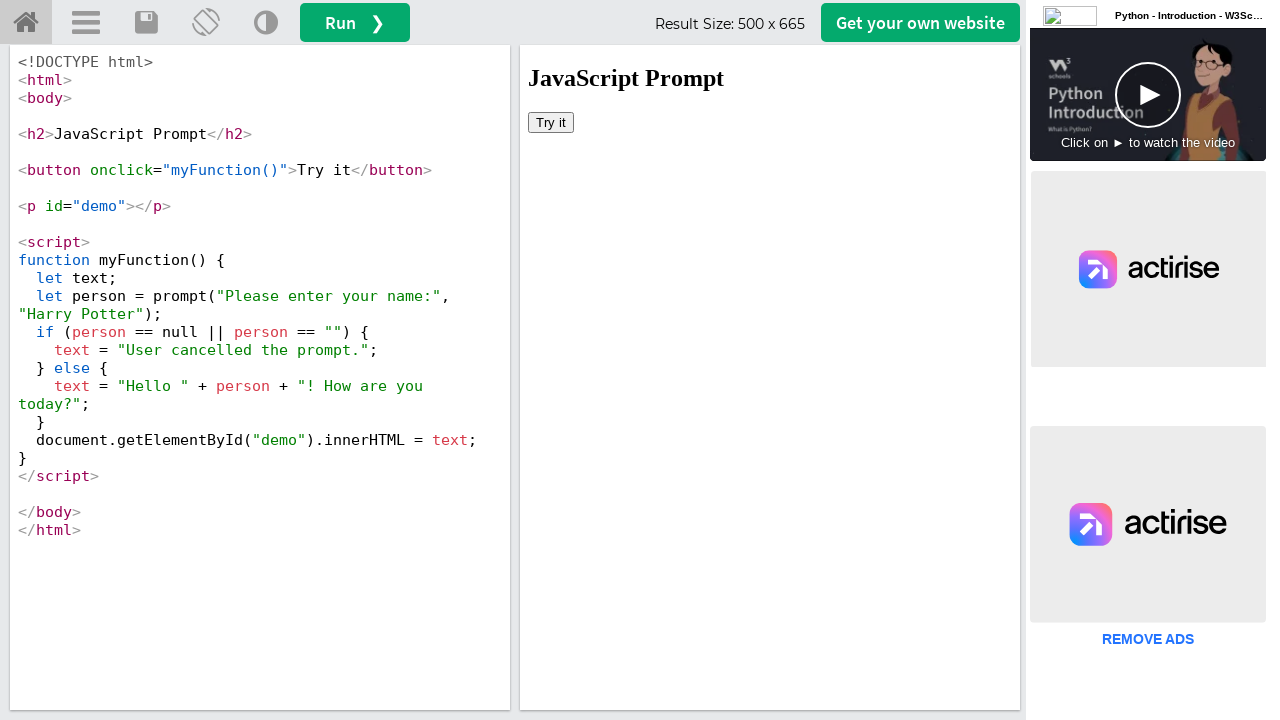

Switched to iframe and clicked 'Try it' button at (551, 122) on iframe >> nth=0 >> internal:control=enter-frame >> xpath=//button[text()='Try it
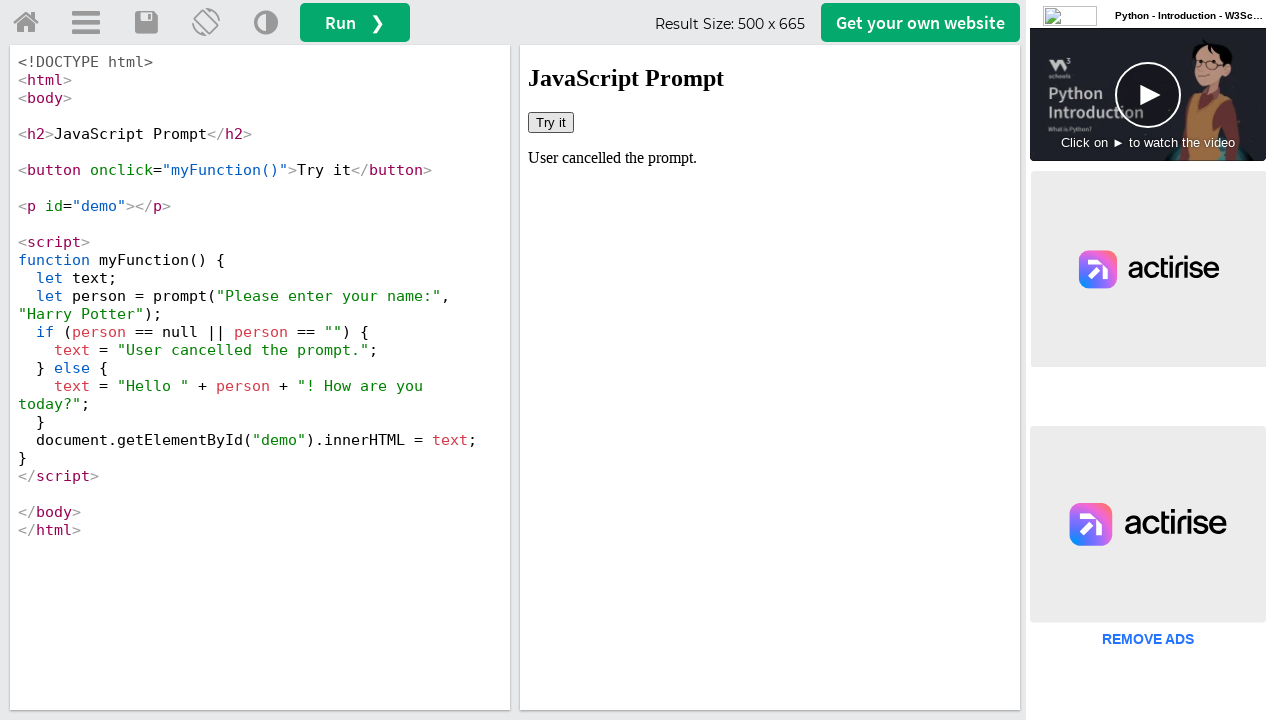

Set up dialog handler to accept prompt with 'James Bond'
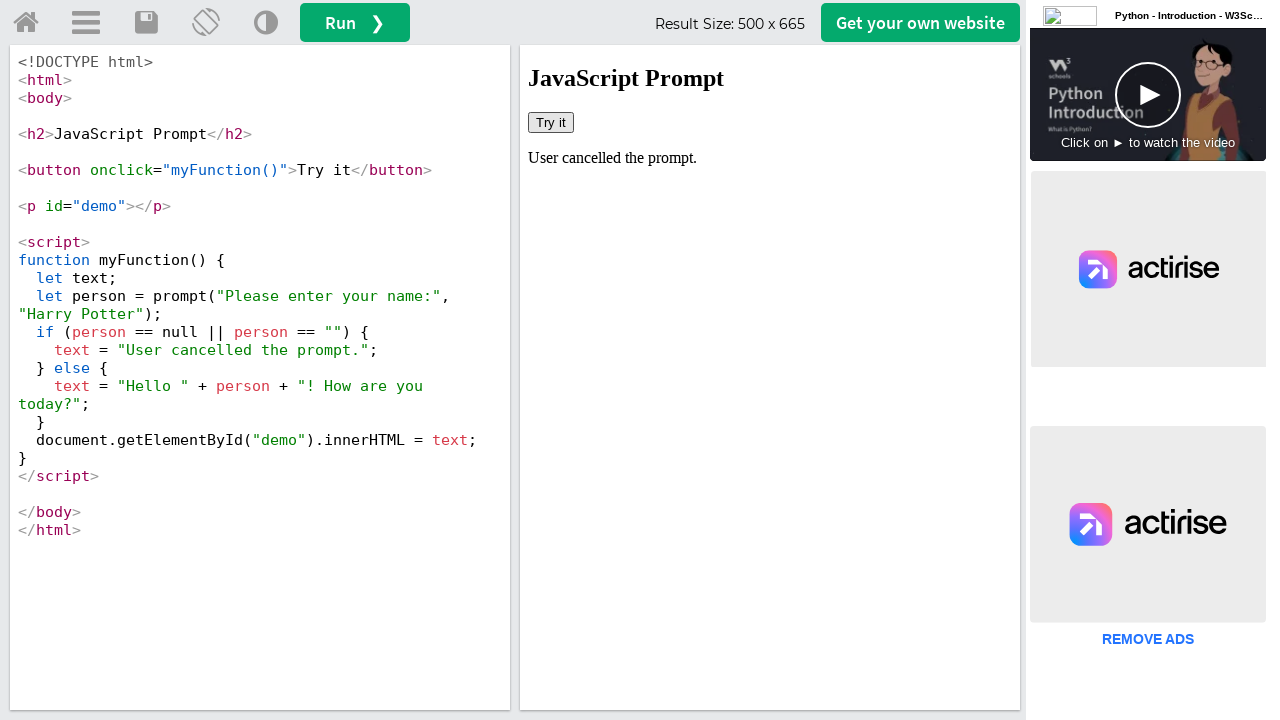

Clicked 'Try it' button again to trigger prompt dialog at (551, 122) on iframe >> nth=0 >> internal:control=enter-frame >> xpath=//button[text()='Try it
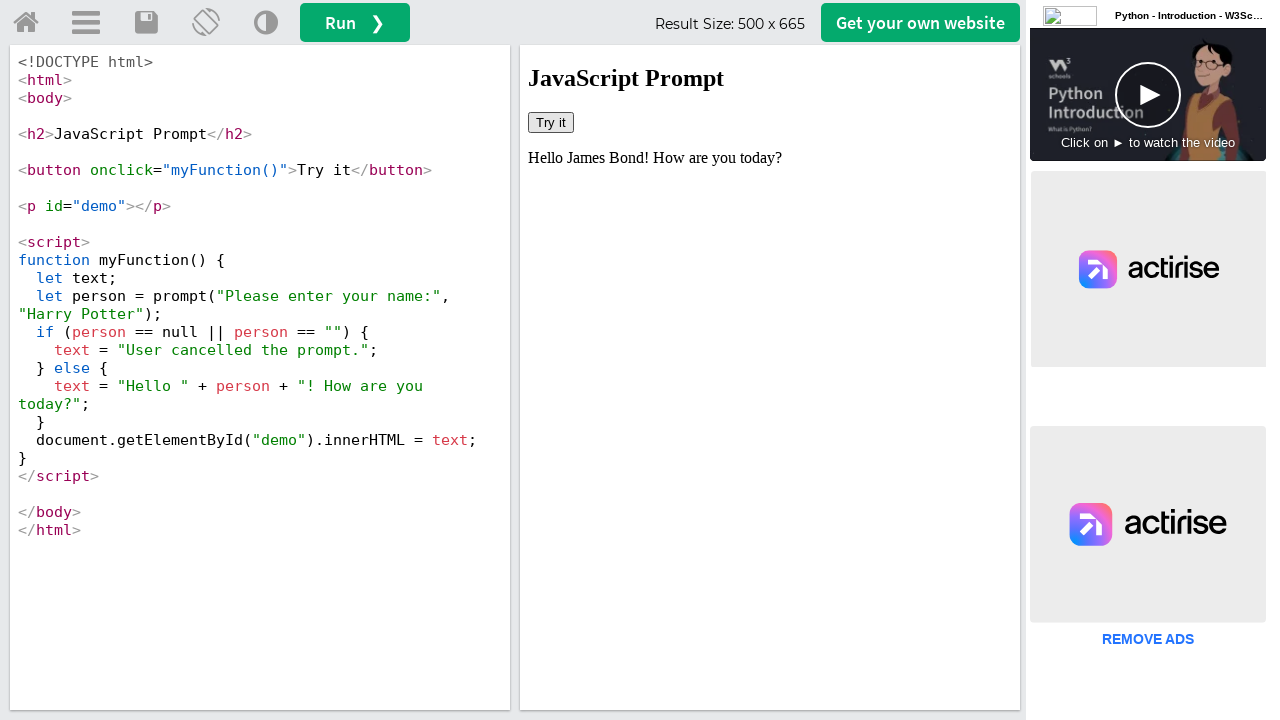

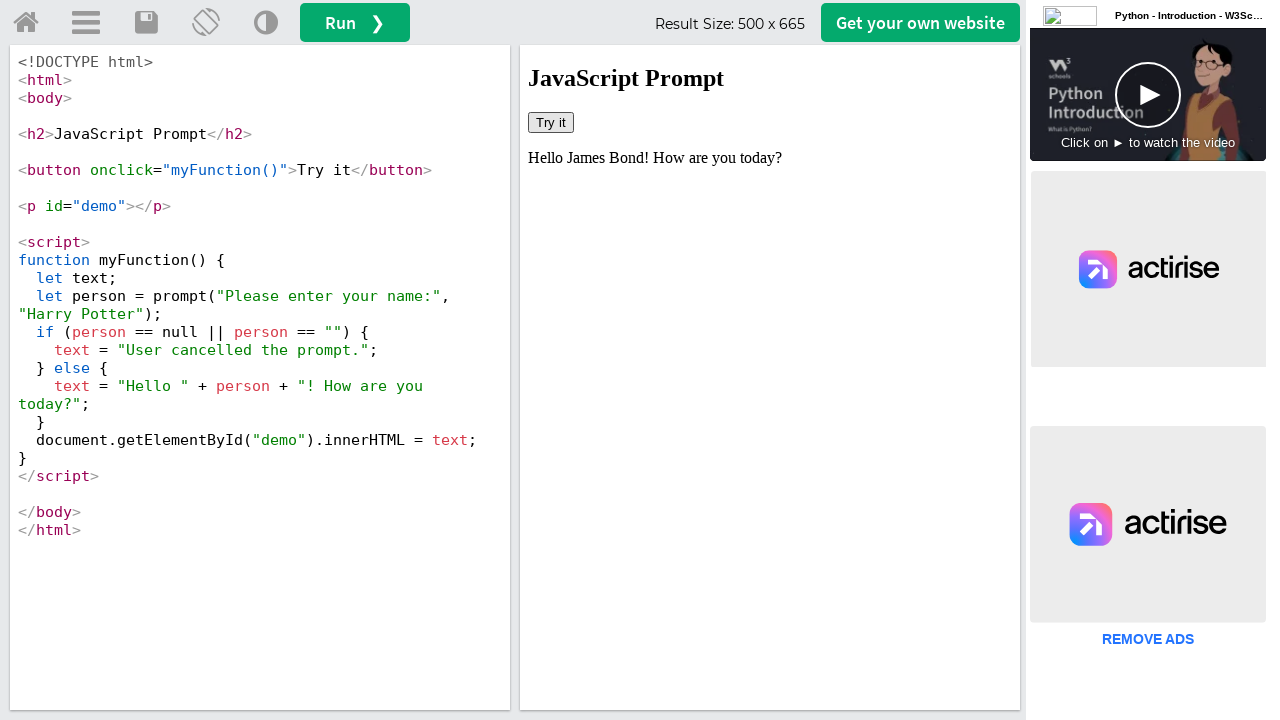